Tests a wait-for-element scenario by waiting for a verify button to become clickable, clicking it, and verifying a success message appears.

Starting URL: http://suninjuly.github.io/wait2.html

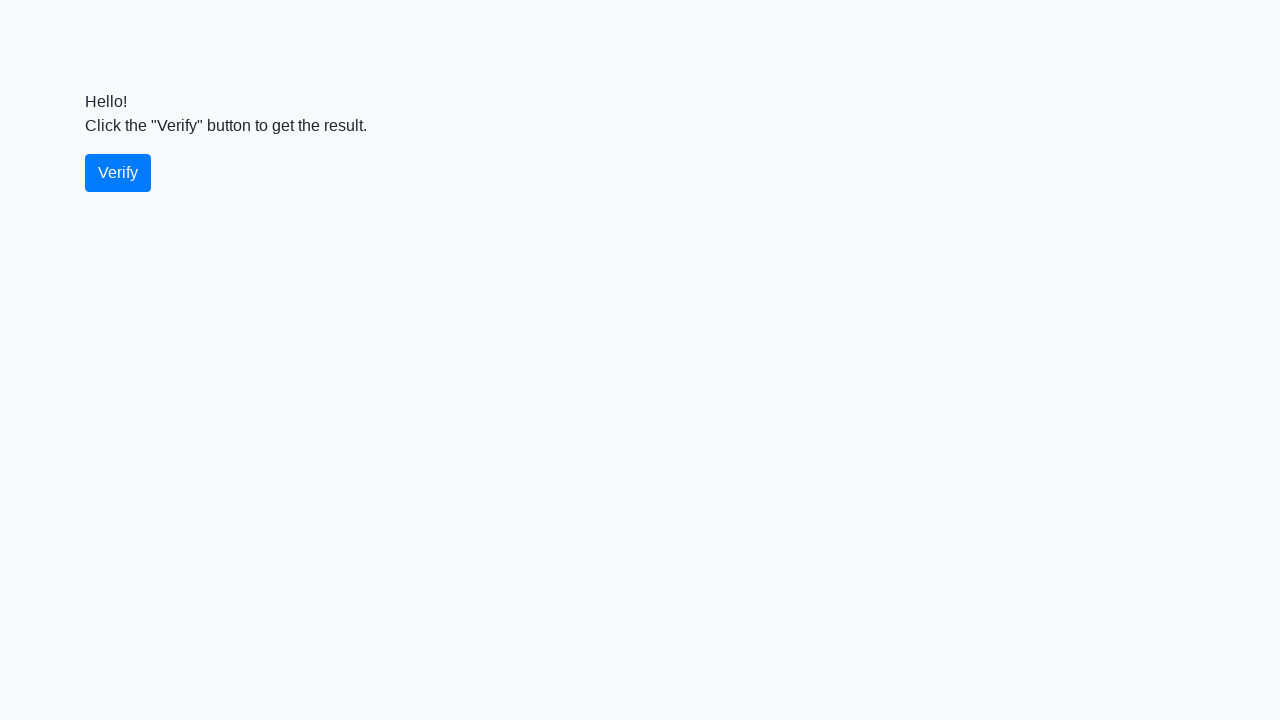

Waited for verify button to become visible
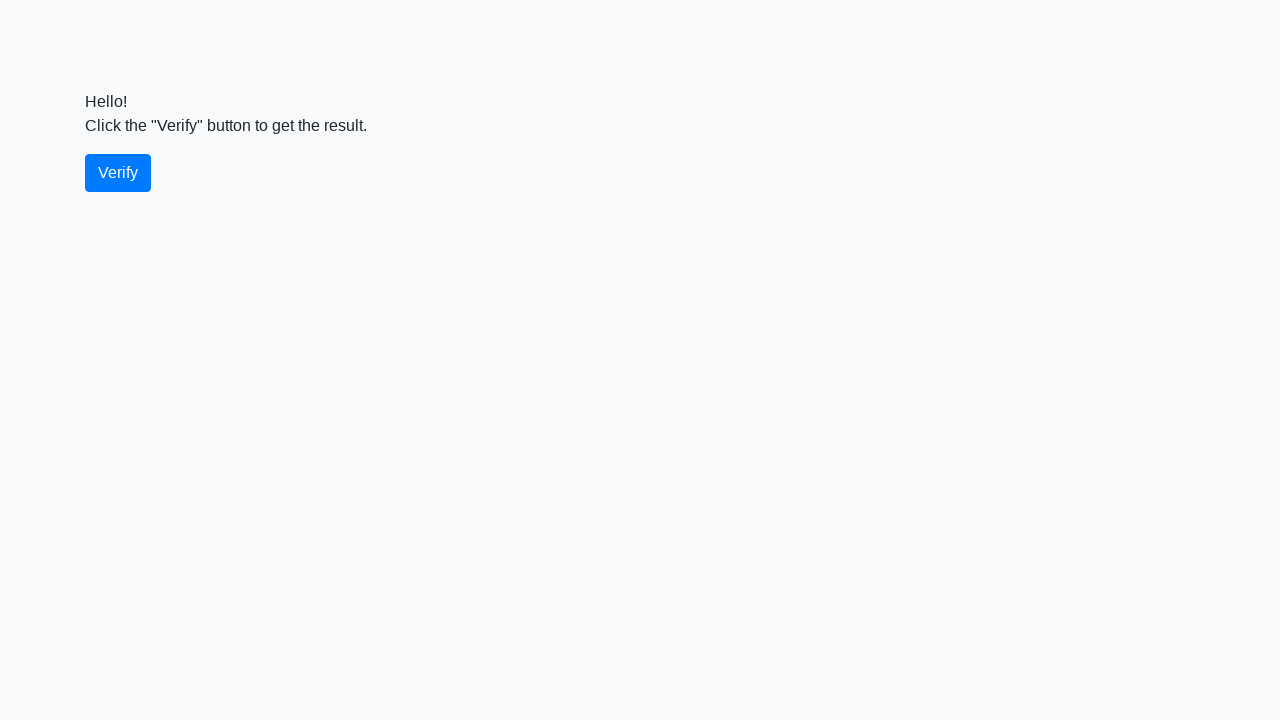

Clicked the verify button at (118, 173) on #verify
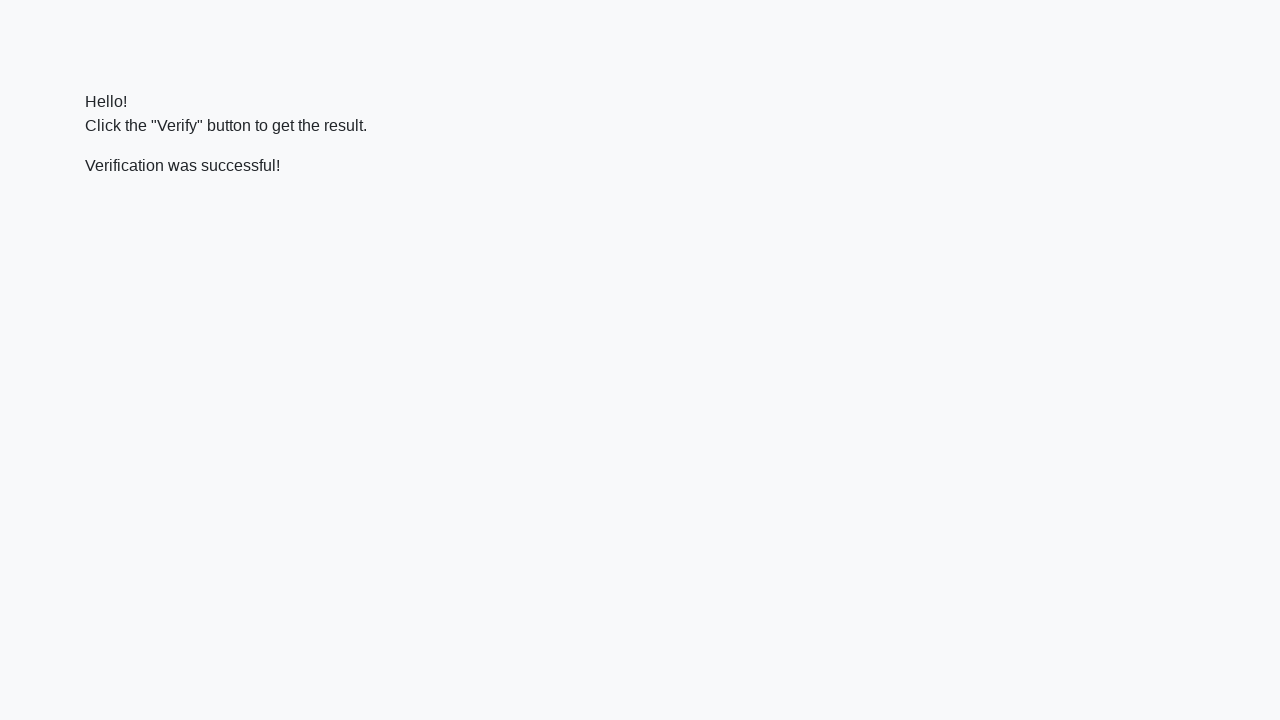

Waited for success message to become visible
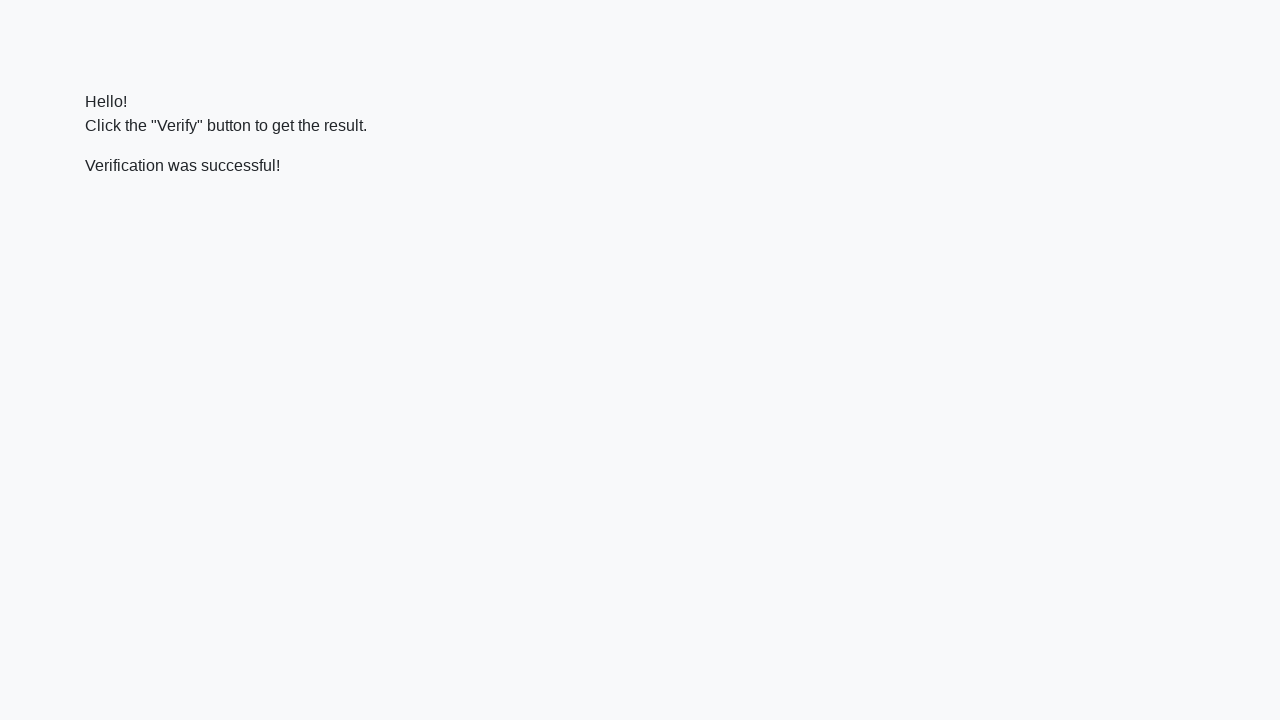

Verified success message contains 'successful'
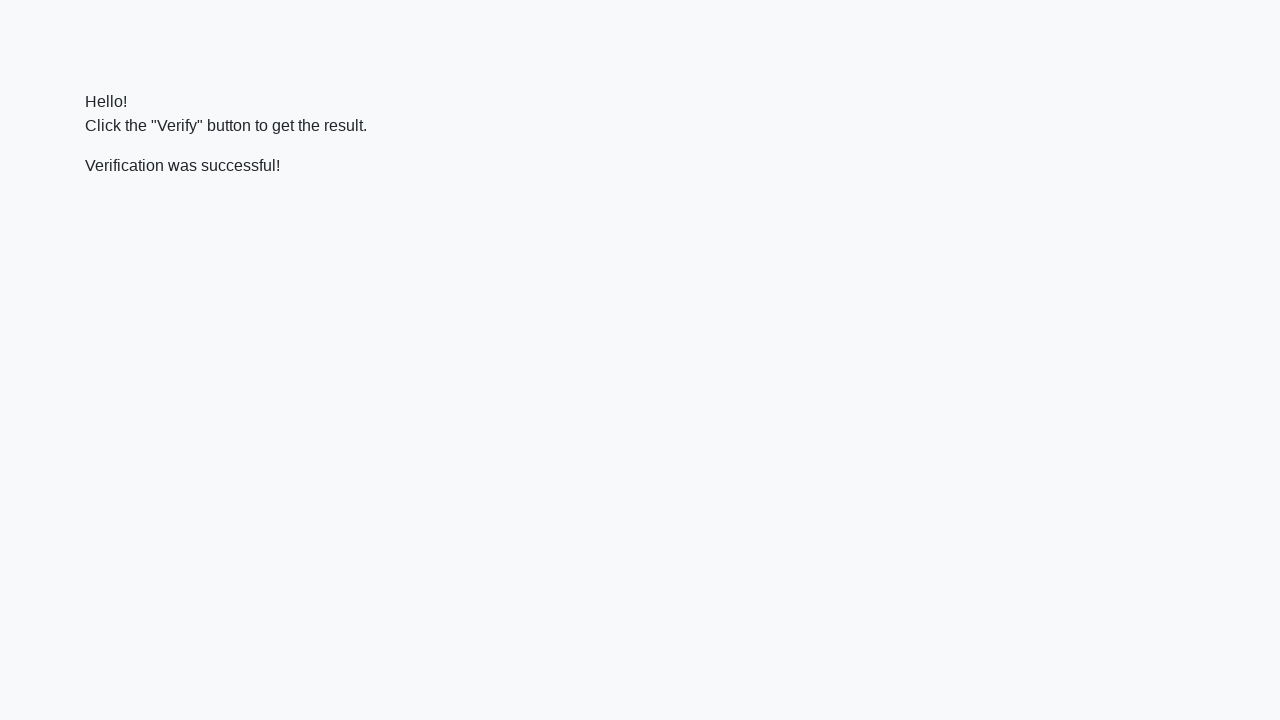

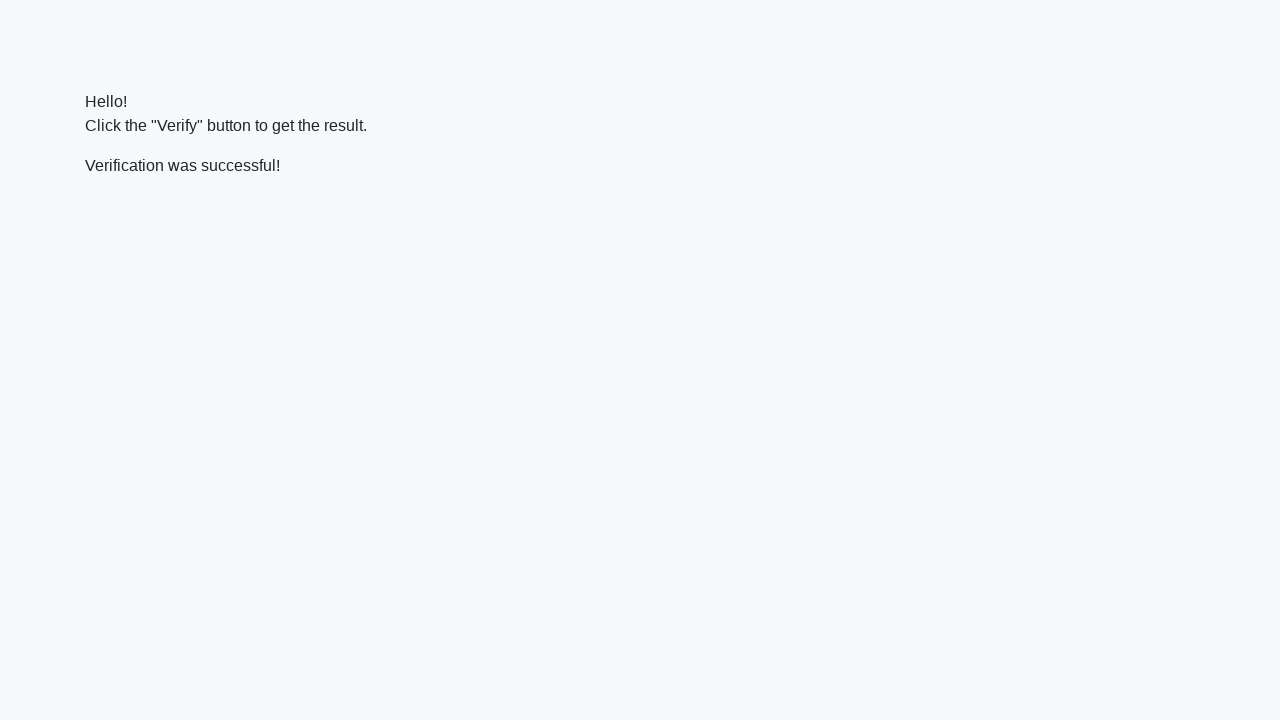